Navigates to Selenium website, clicks on Downloads link, performs a right-click context menu action, scrolls down the page multiple times, and simulates Enter key press

Starting URL: https://www.selenium.dev

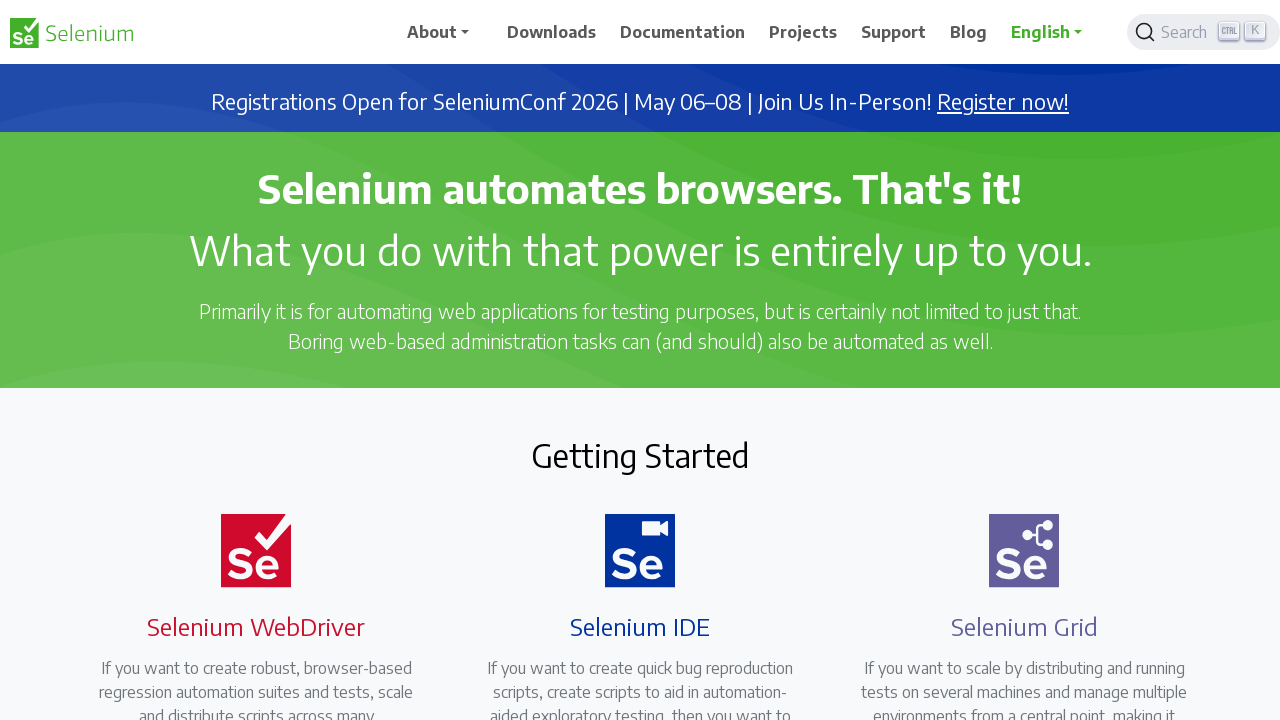

Clicked on Downloads link at (552, 32) on xpath=//span[.='Downloads']
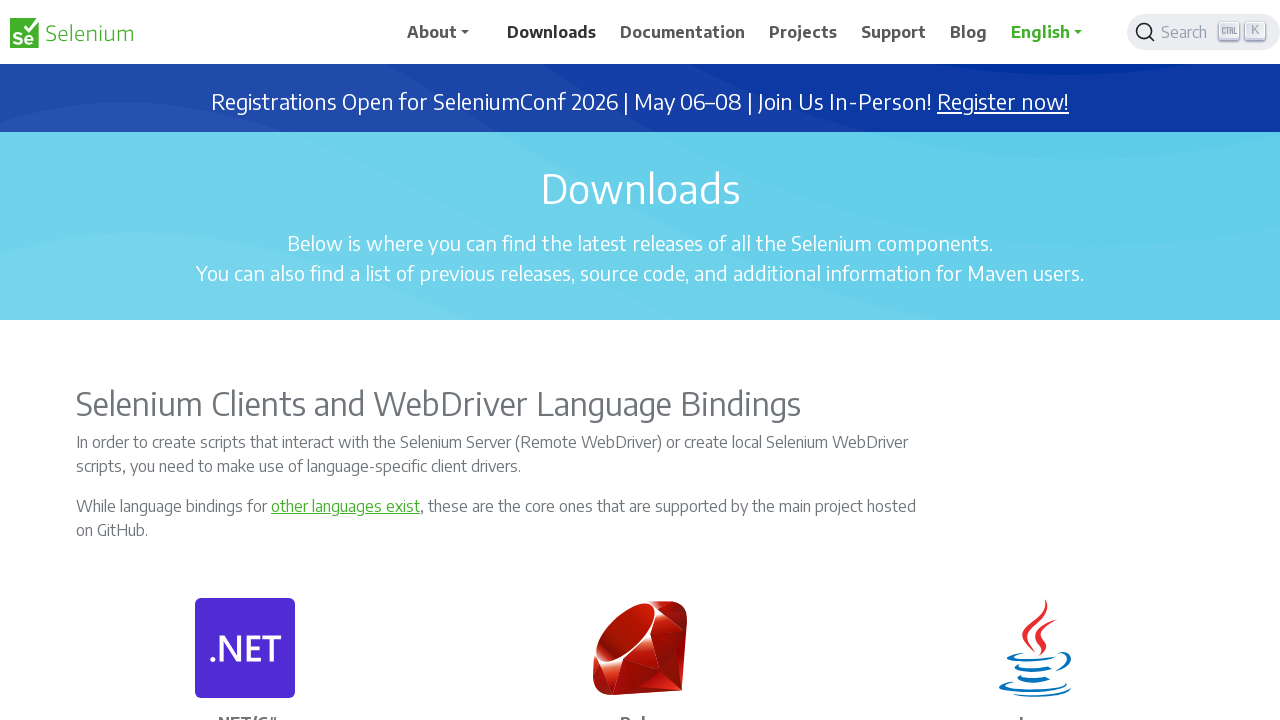

Hovered over Downloads element at (552, 32) on xpath=//span[.='Downloads']
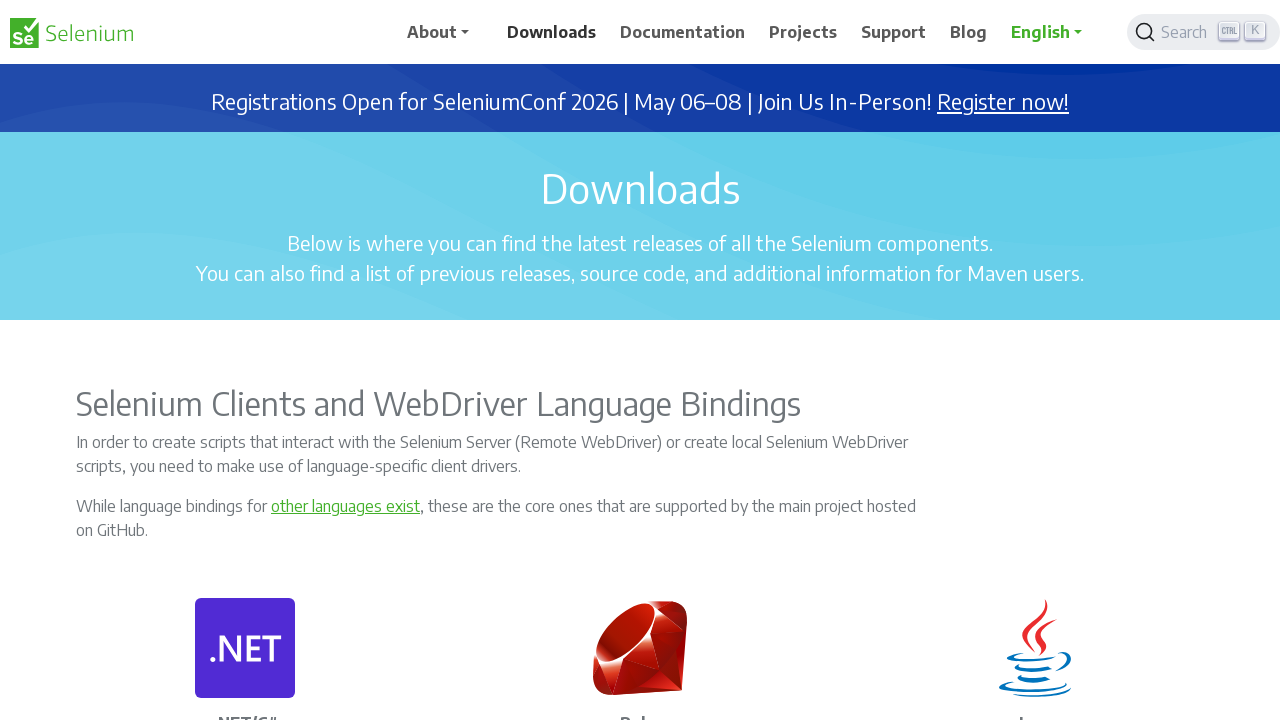

Right-clicked on Downloads element to open context menu at (552, 32) on //span[.='Downloads']
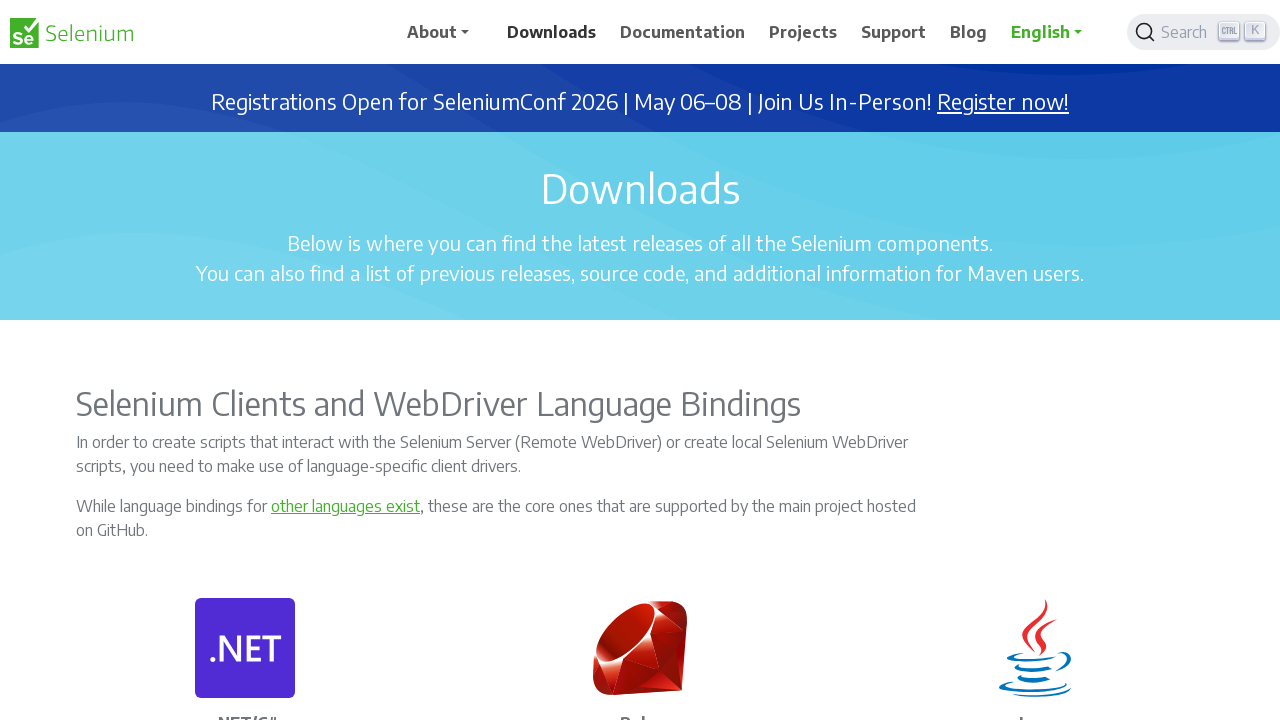

Pressed PageDown to scroll down (iteration 1 of 6)
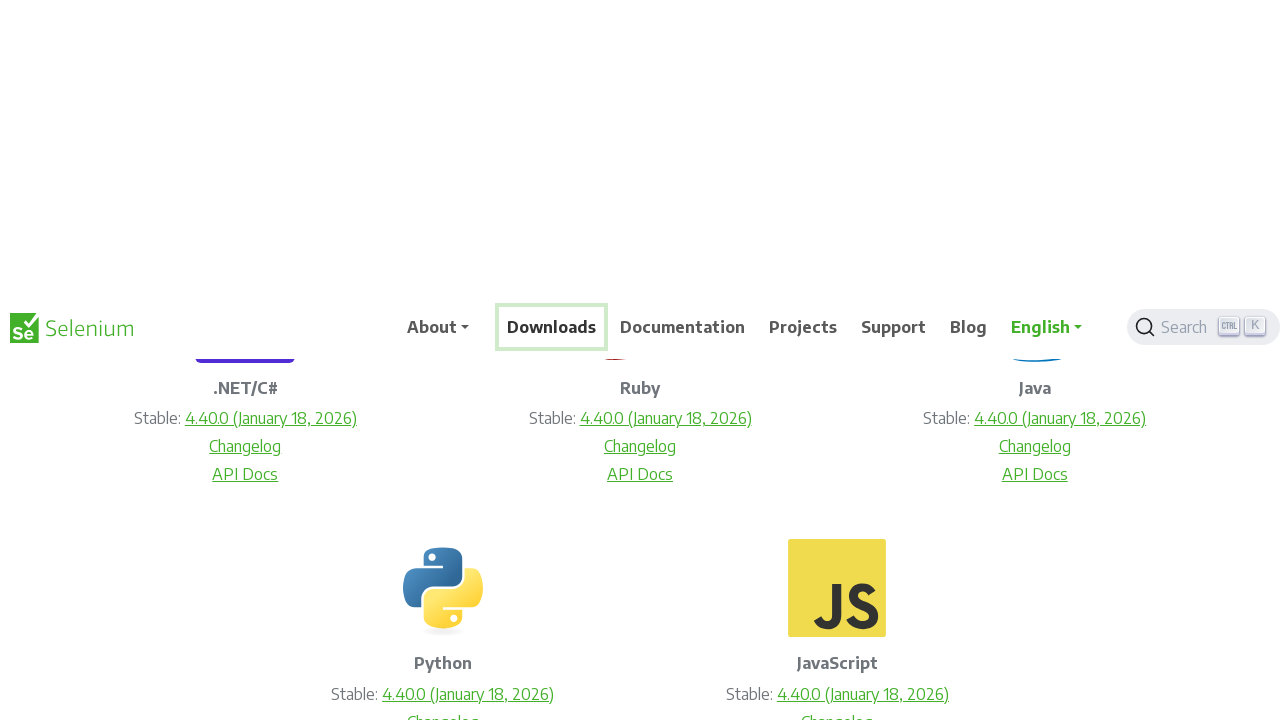

Waited 2 seconds for page to settle
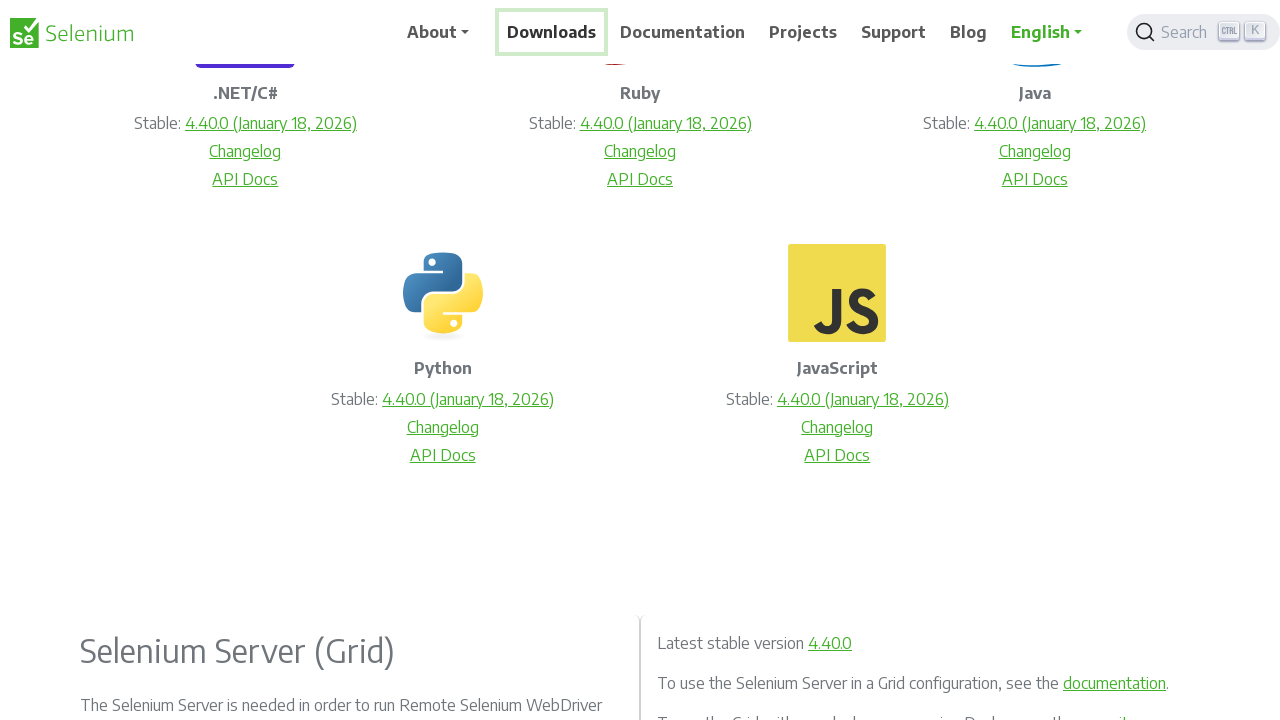

Pressed PageDown to scroll down (iteration 2 of 6)
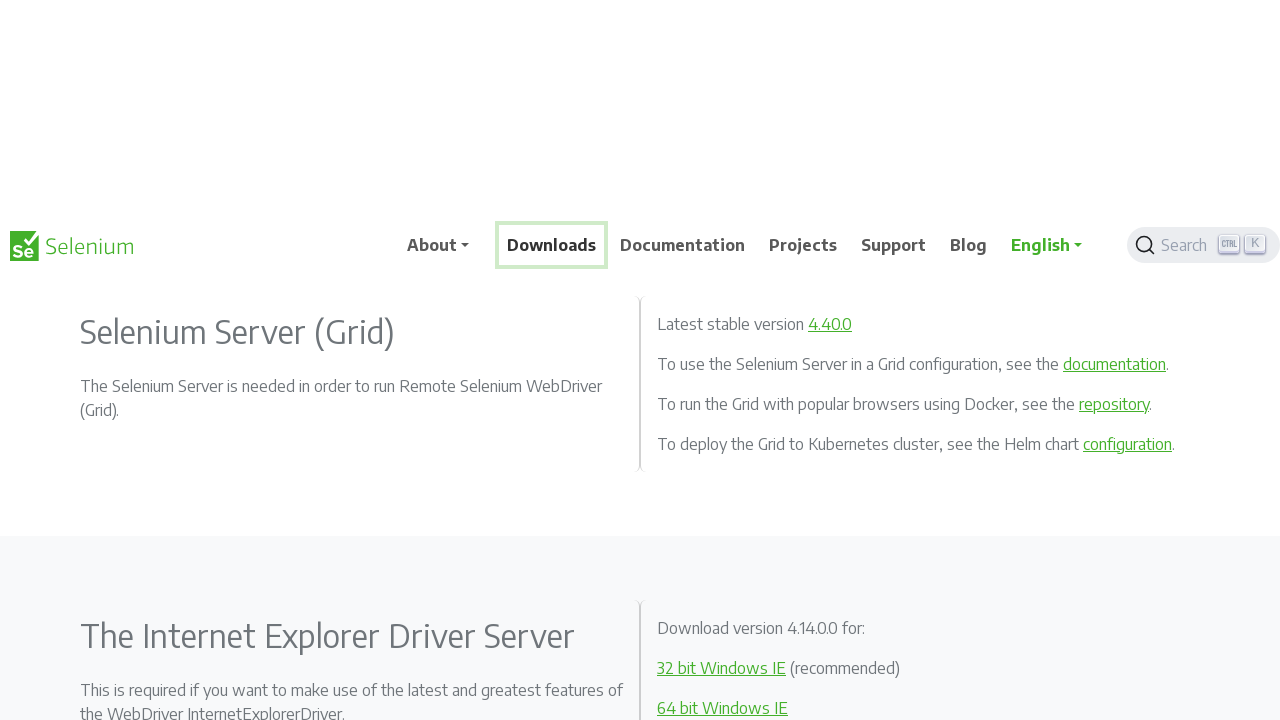

Waited 2 seconds for page to settle
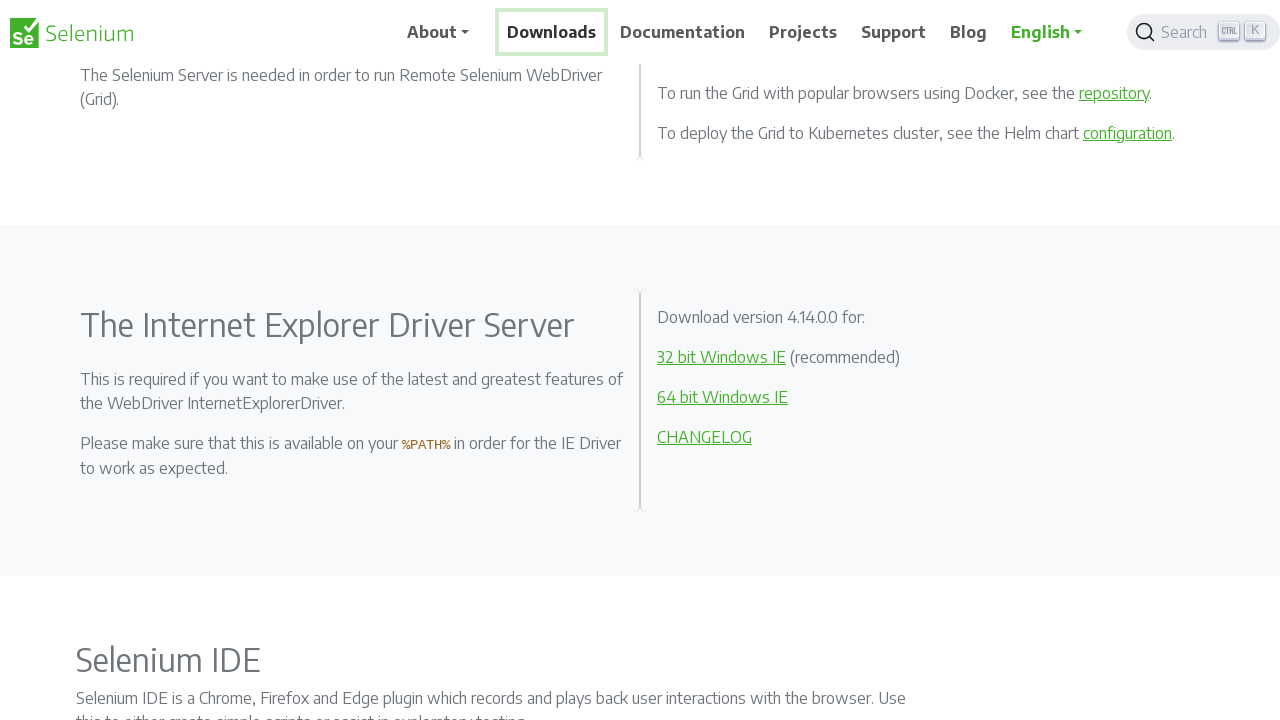

Pressed PageDown to scroll down (iteration 3 of 6)
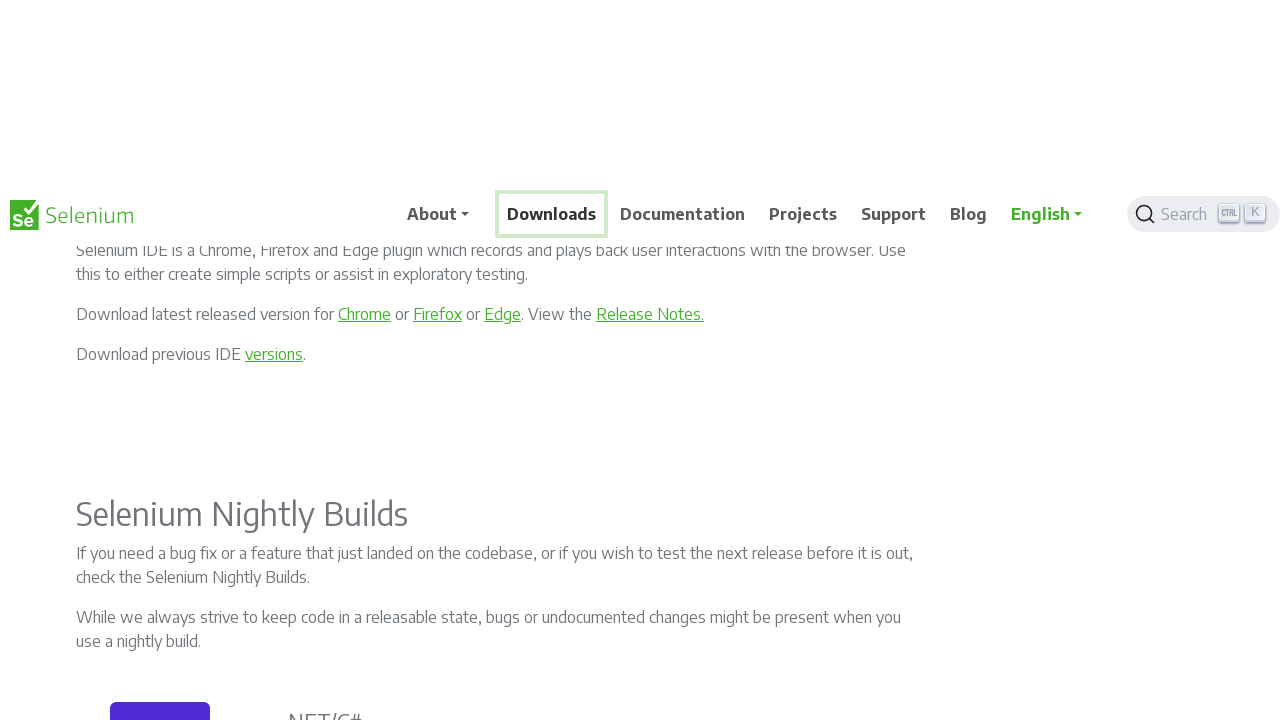

Waited 2 seconds for page to settle
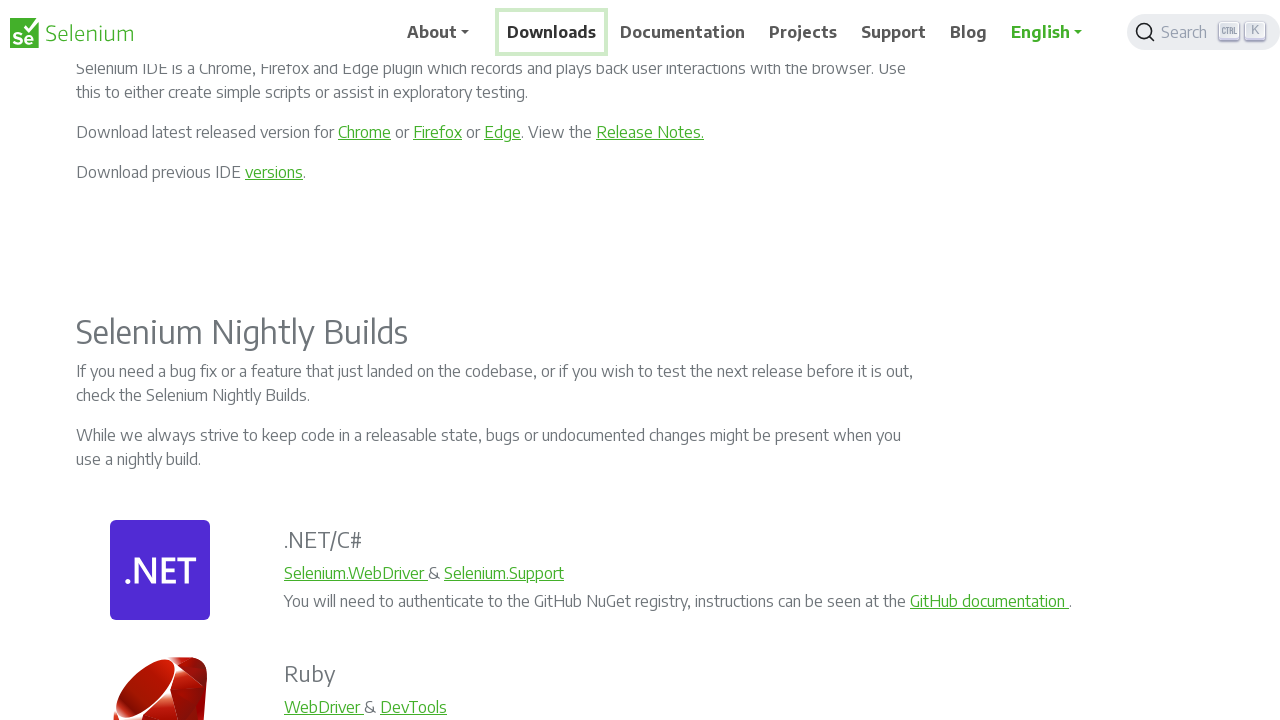

Pressed PageDown to scroll down (iteration 4 of 6)
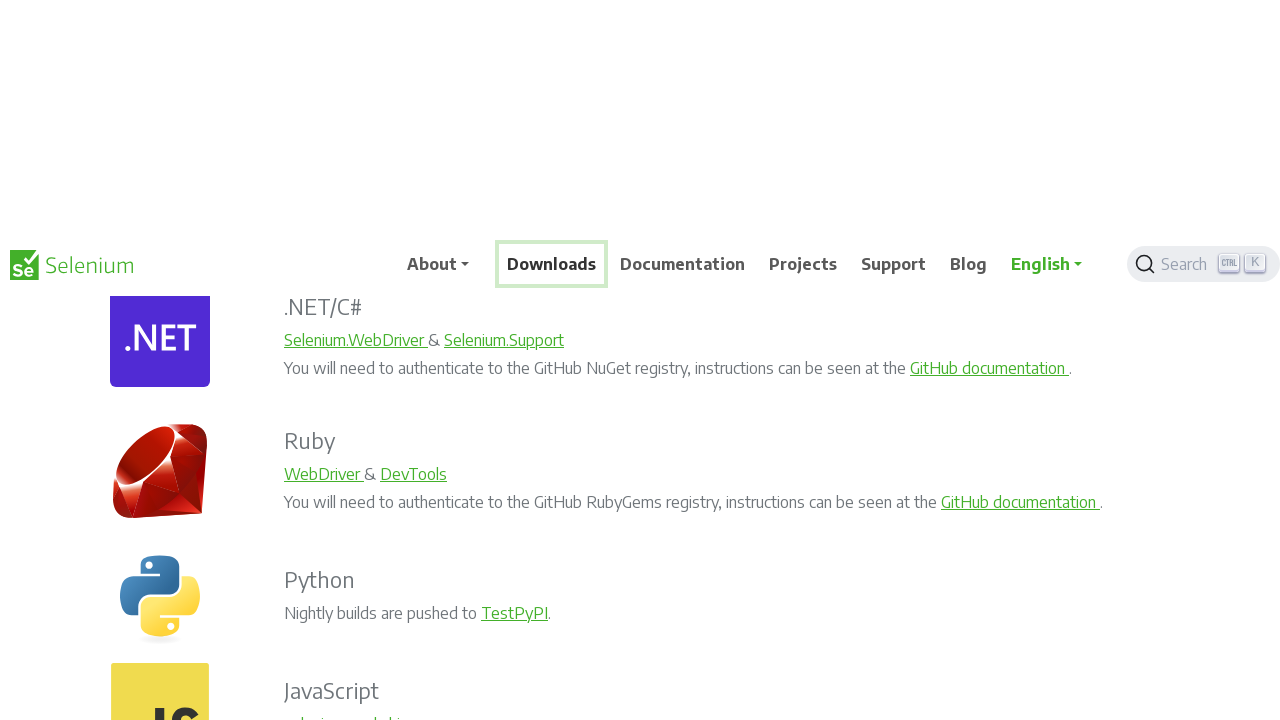

Waited 2 seconds for page to settle
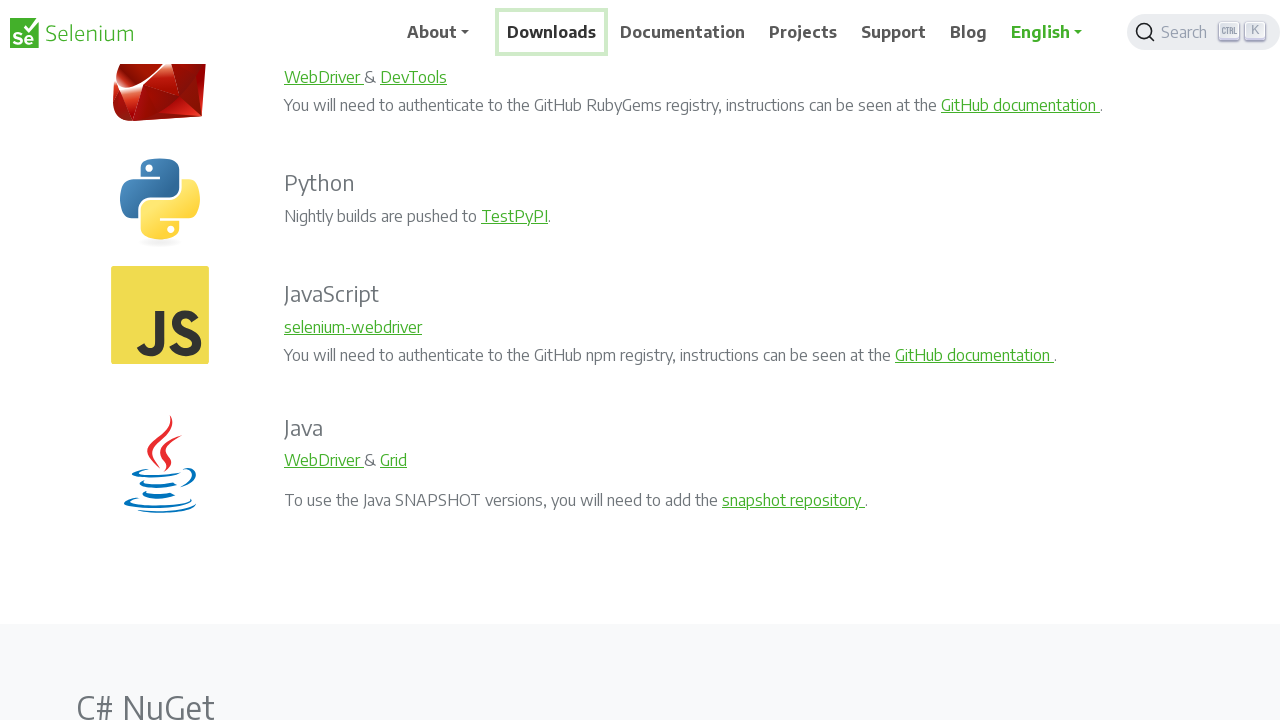

Pressed PageDown to scroll down (iteration 5 of 6)
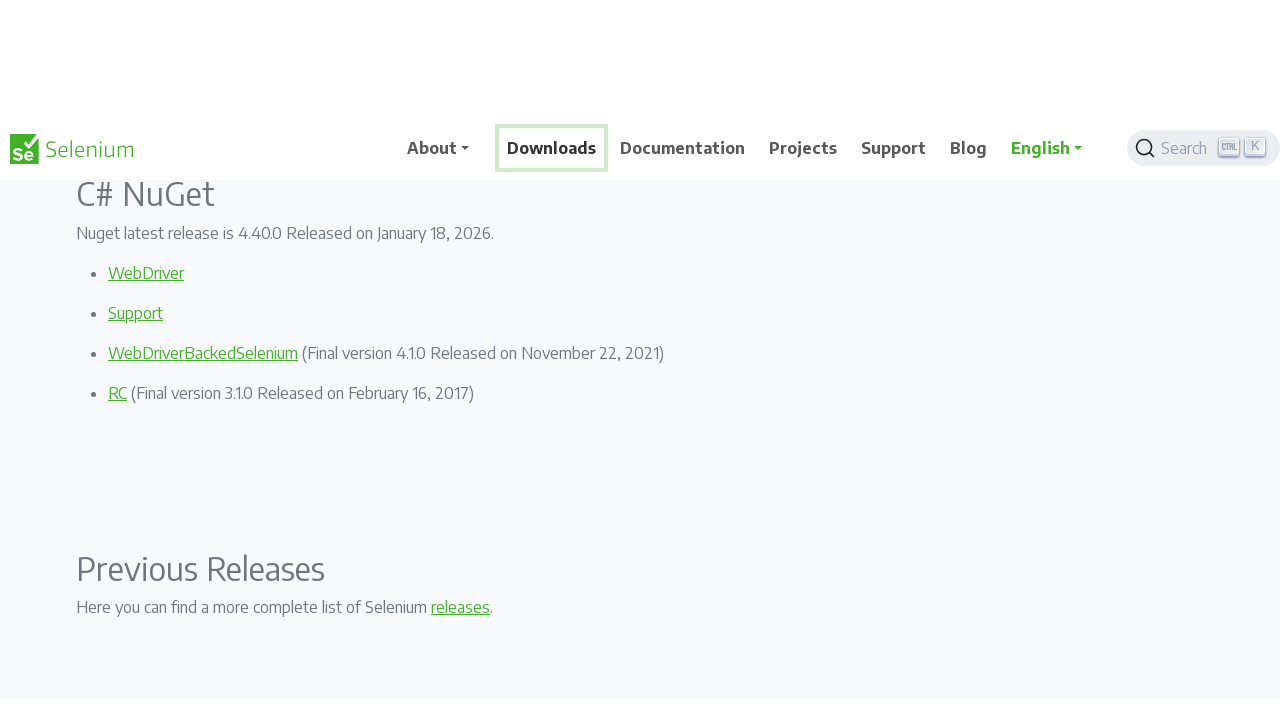

Waited 2 seconds for page to settle
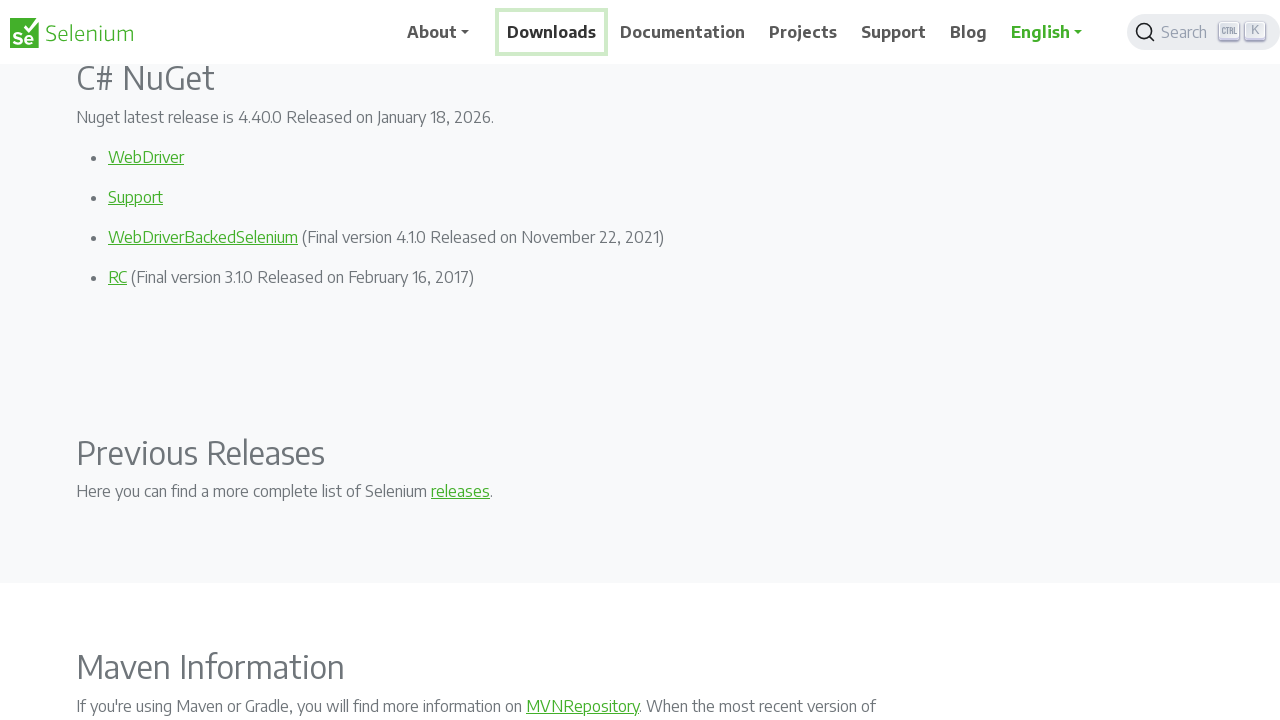

Pressed PageDown to scroll down (iteration 6 of 6)
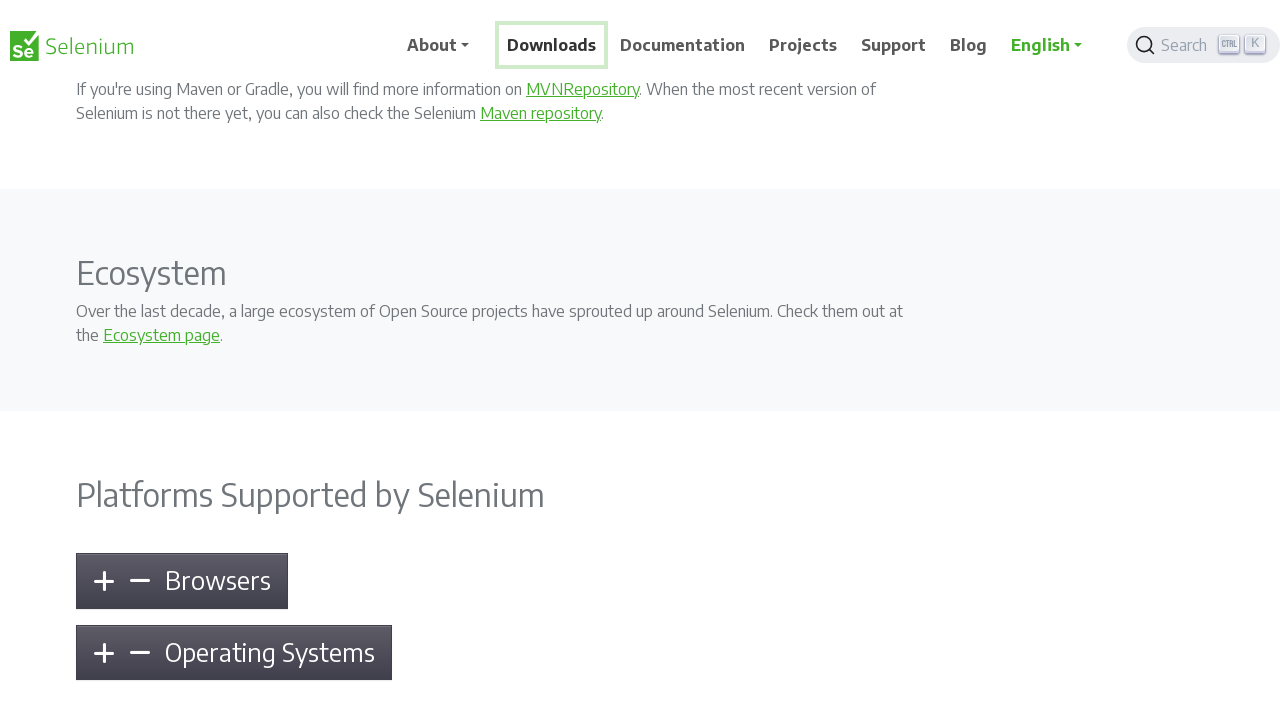

Waited 2 seconds for page to settle
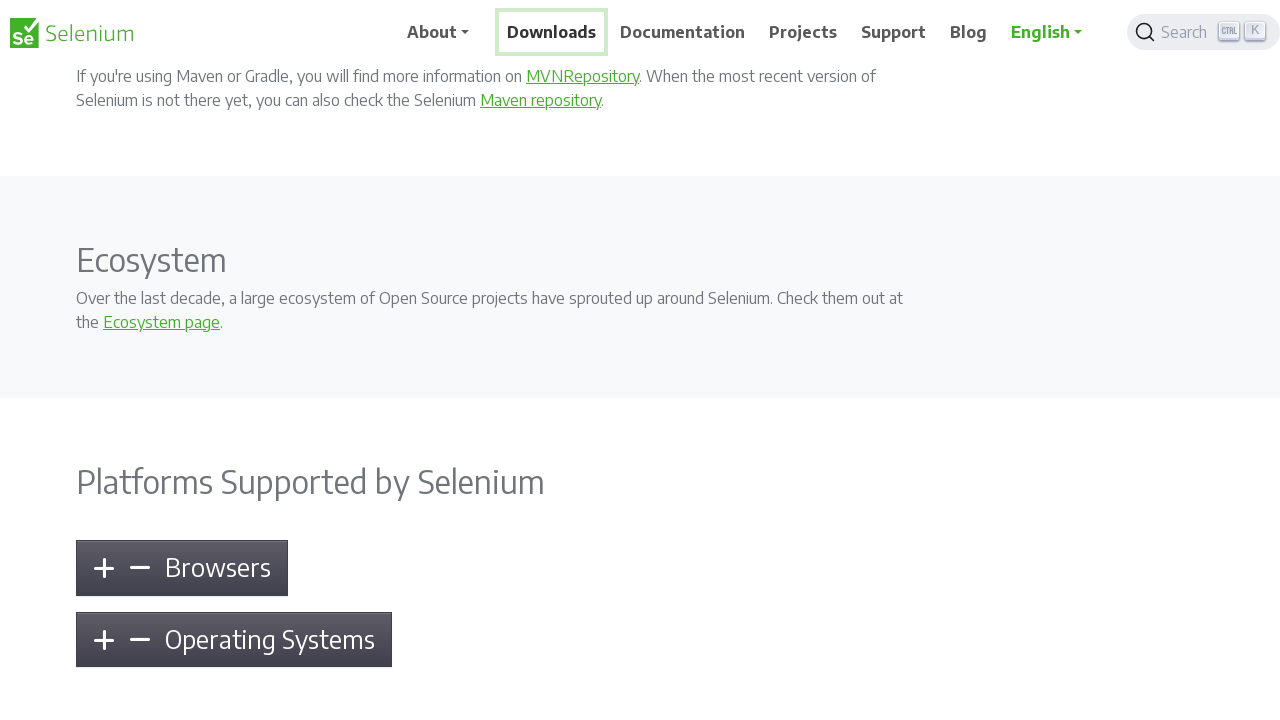

Waited 3 seconds before pressing Enter
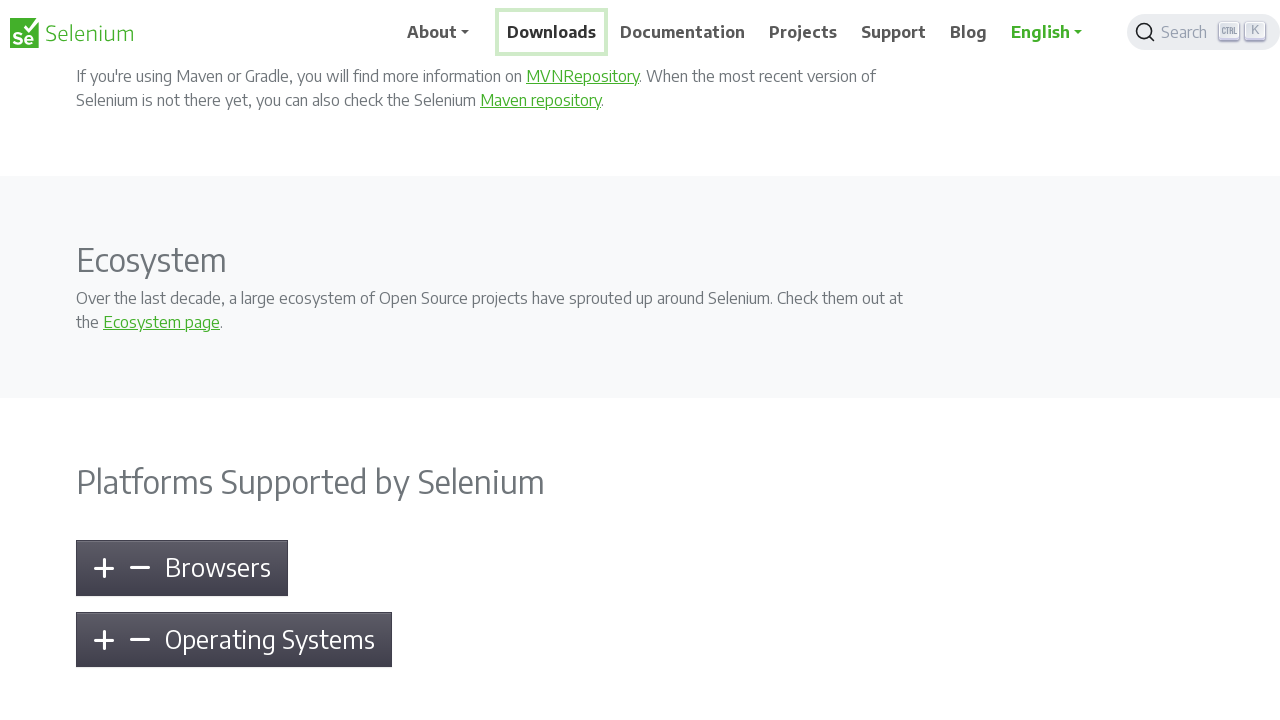

Pressed Enter key
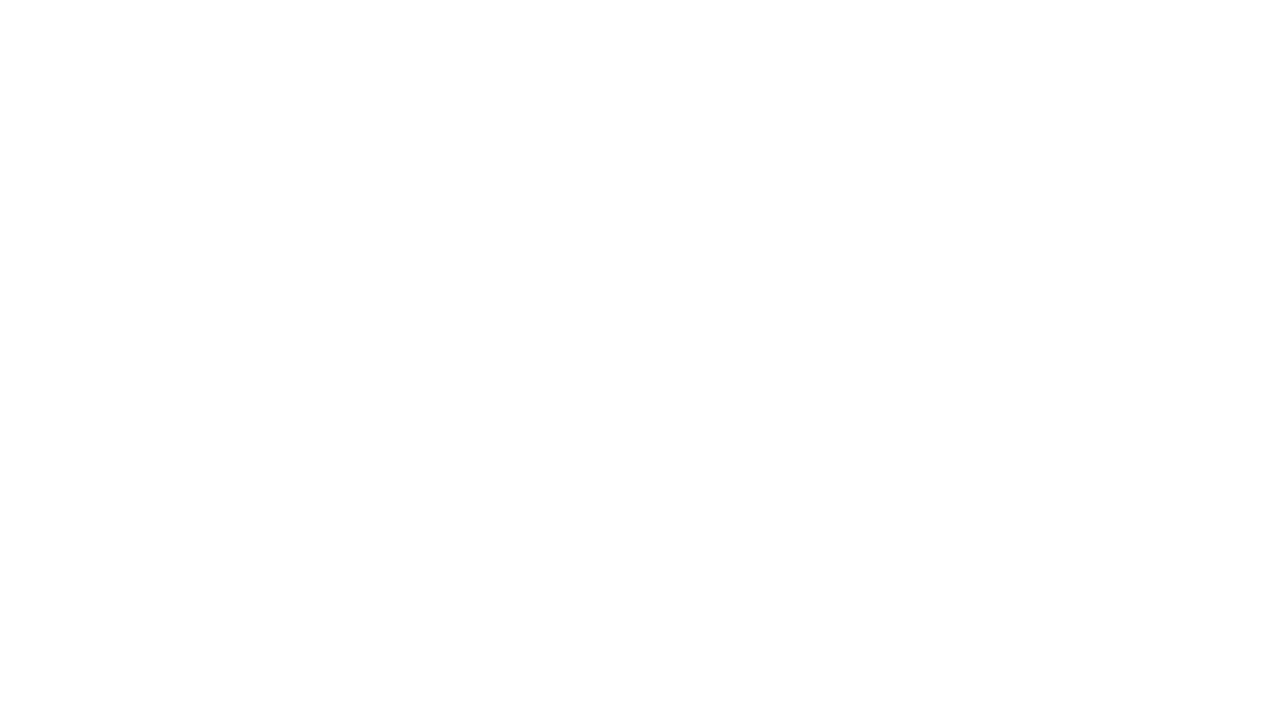

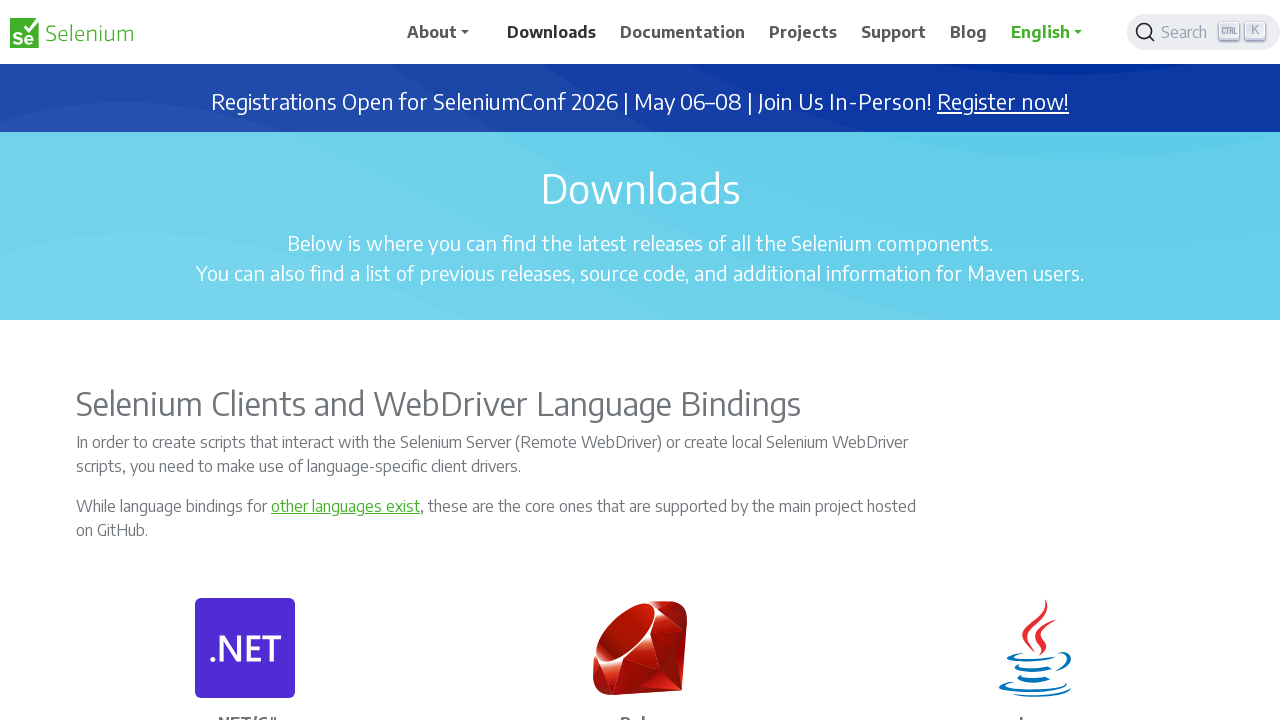